Tests scrolling by a fixed pixel amount using JavaScript scrollBy

Starting URL: https://bonigarcia.dev/selenium-webdriver-java/long-page.html

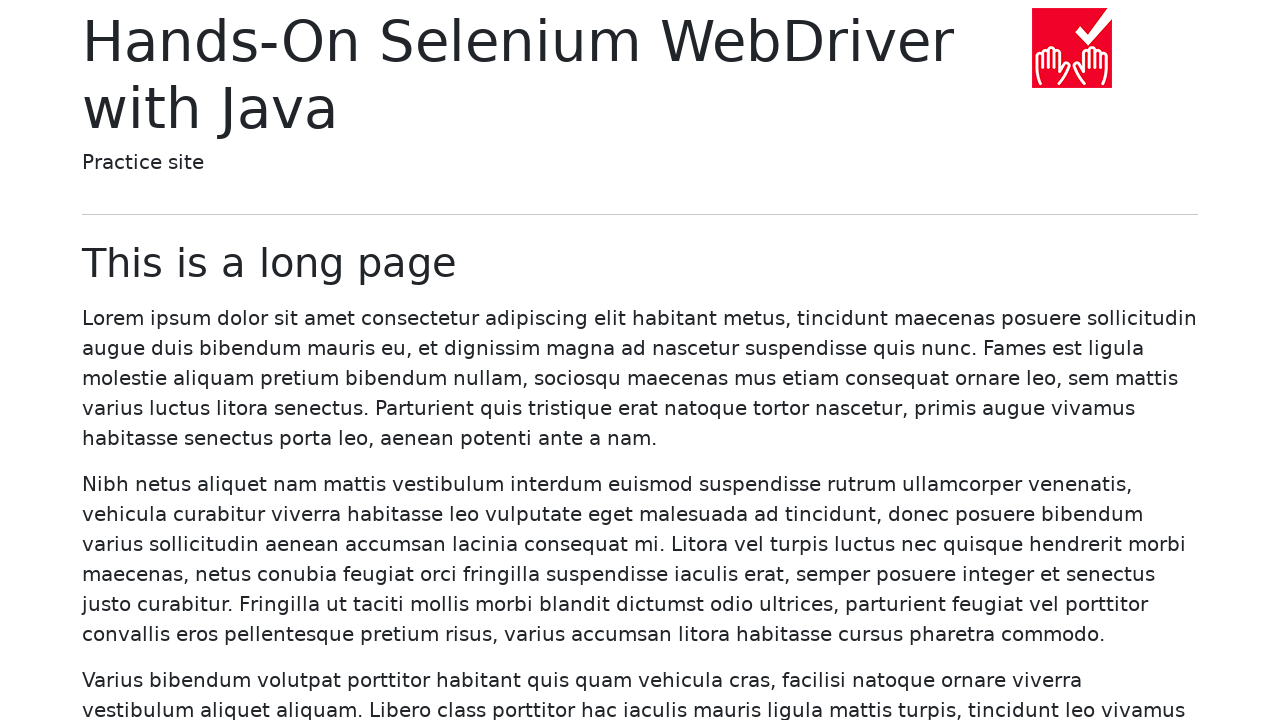

Navigated to long-page.html
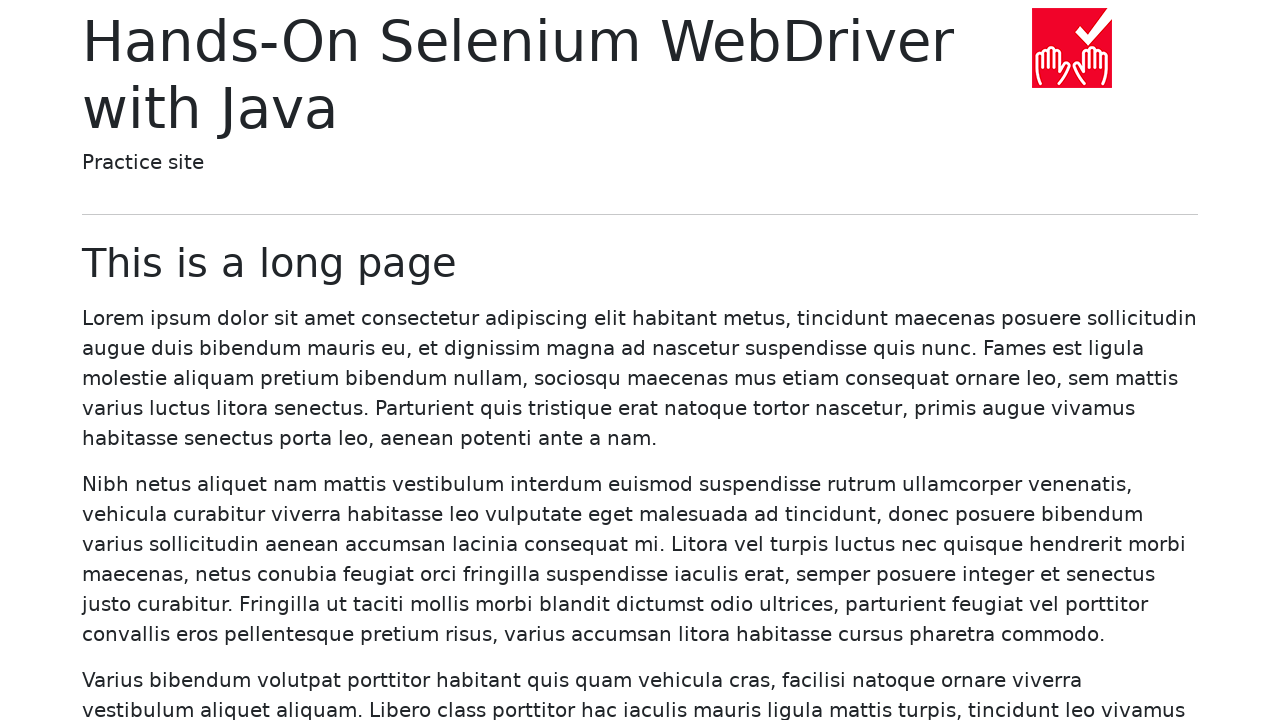

Scrolled down by 1000 pixels using JavaScript scrollBy
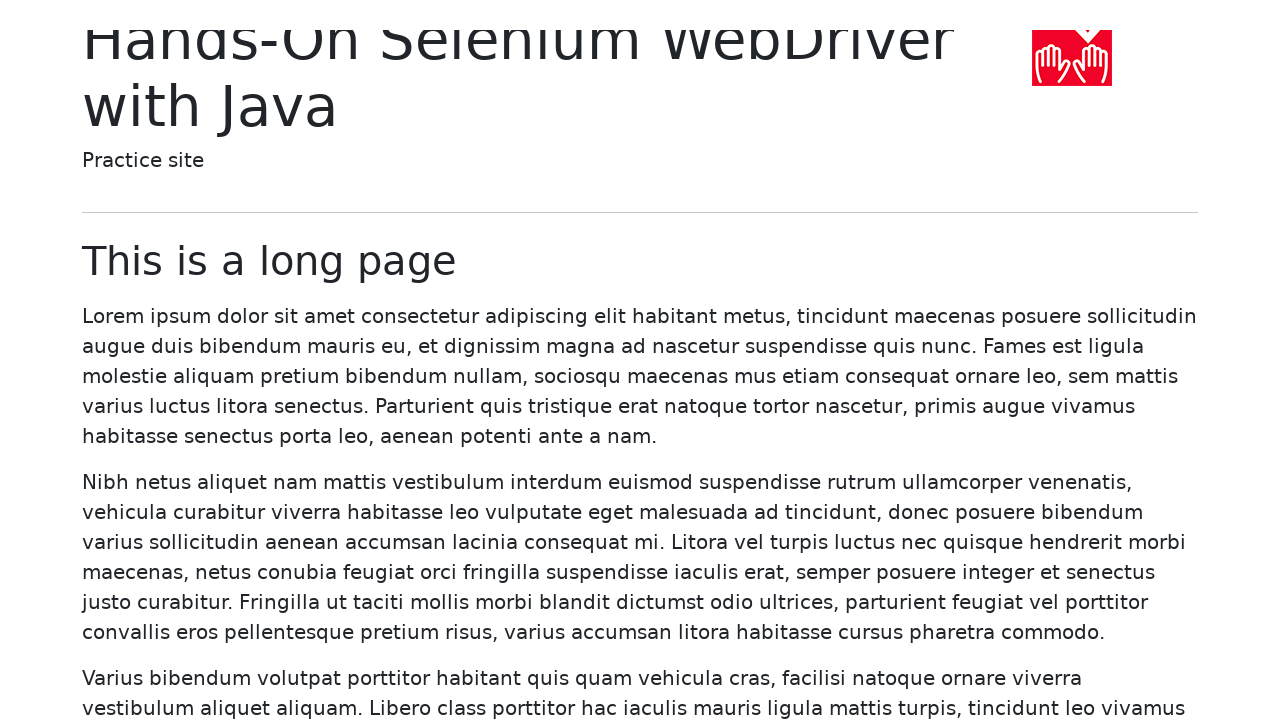

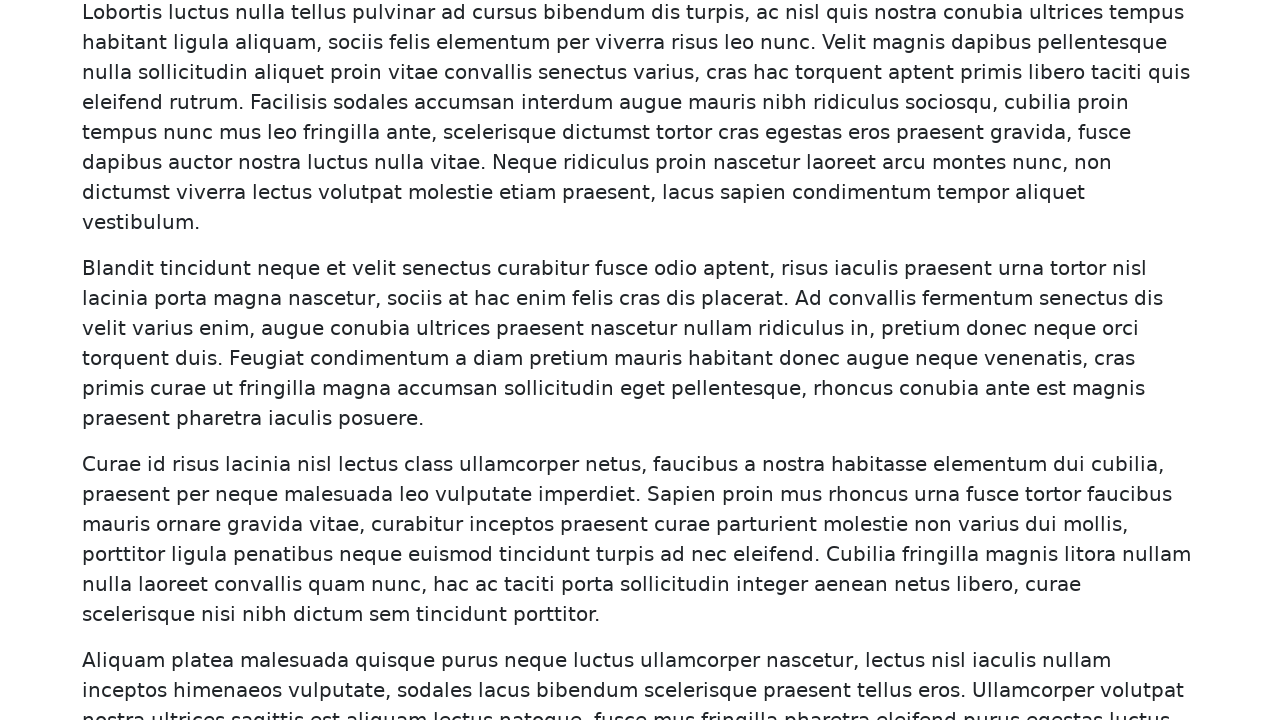